Tests clicking an adder button and finding a dynamically created element with implicit waiting

Starting URL: https://www.selenium.dev/selenium/web/dynamic.html

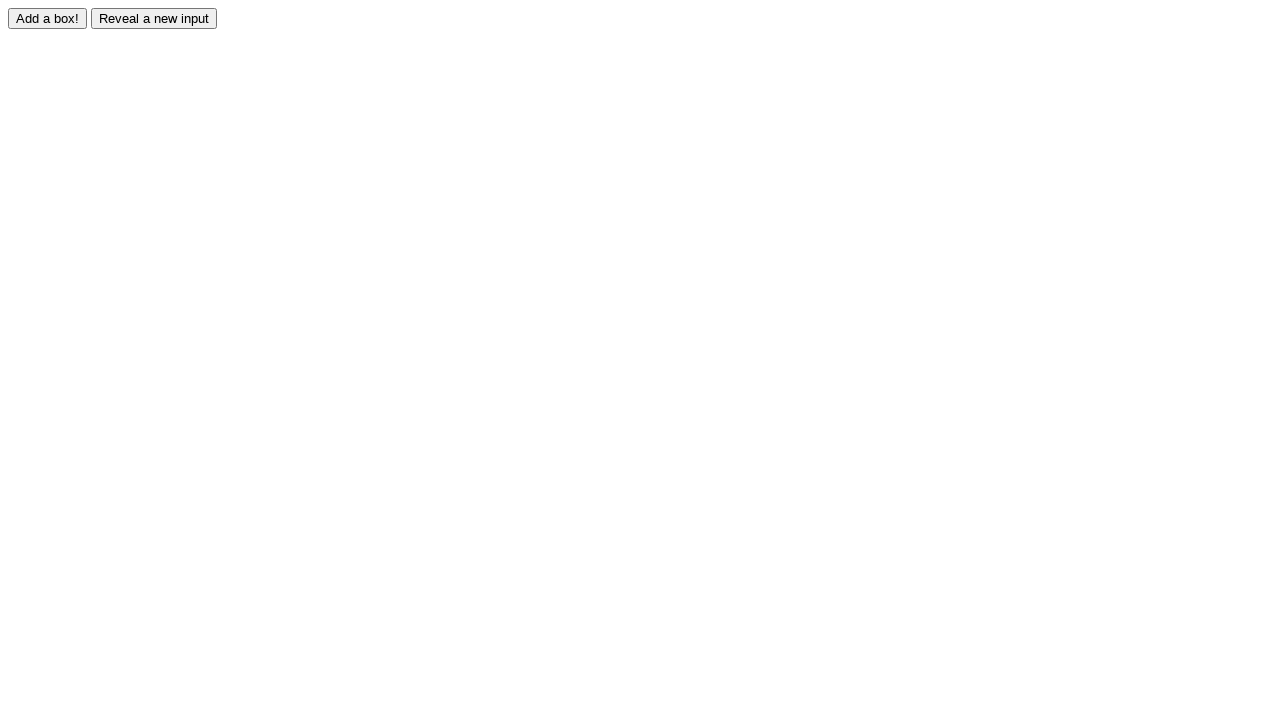

Navigated to dynamic element test page
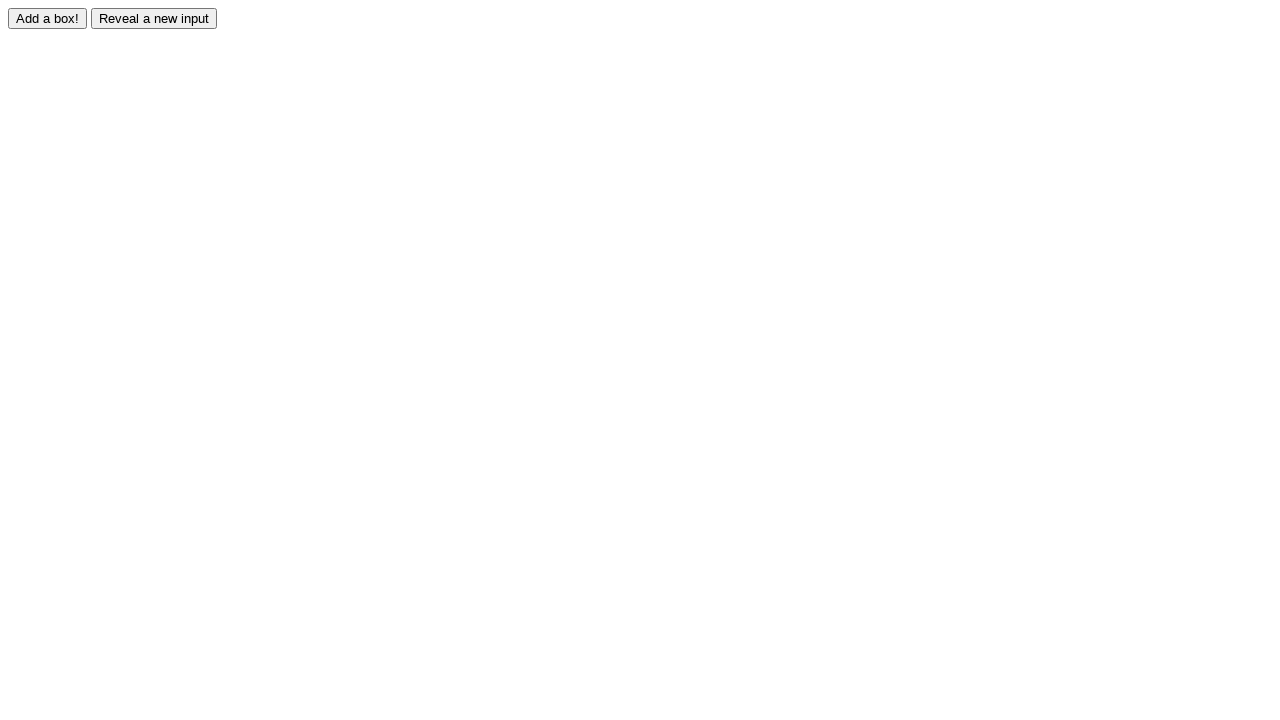

Clicked the adder button at (48, 18) on #adder
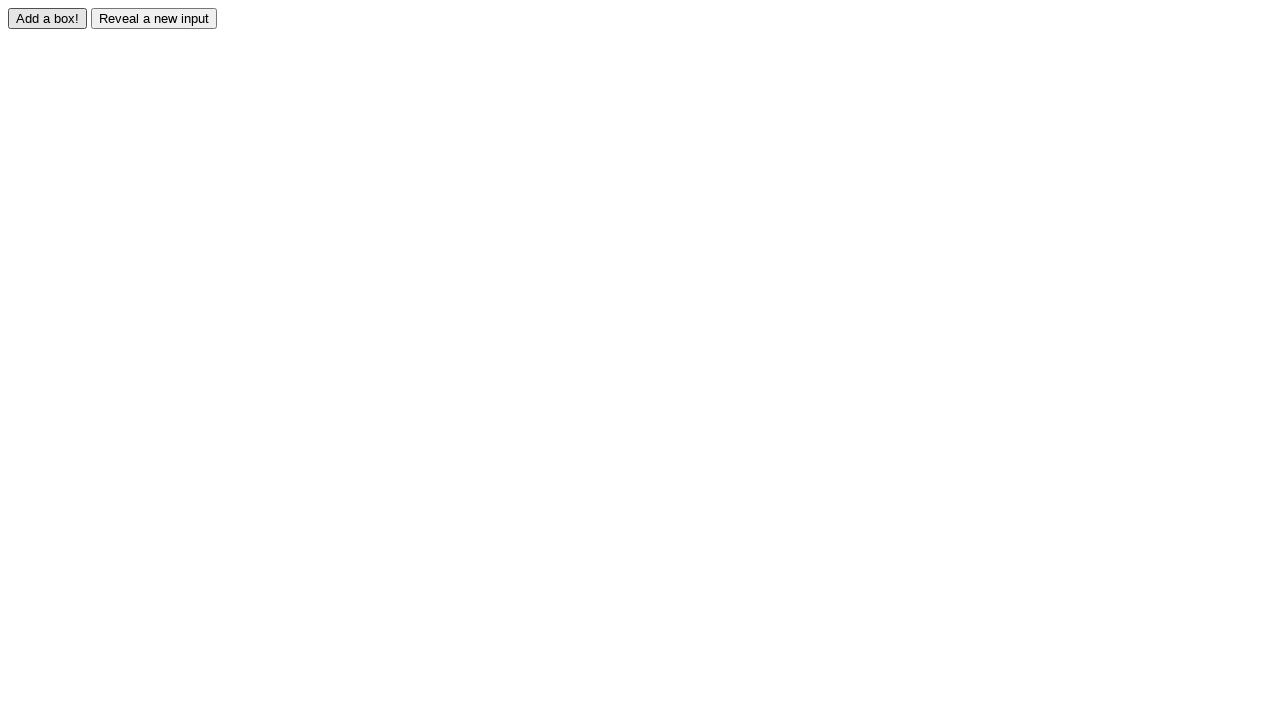

Dynamically created element #box0 appeared
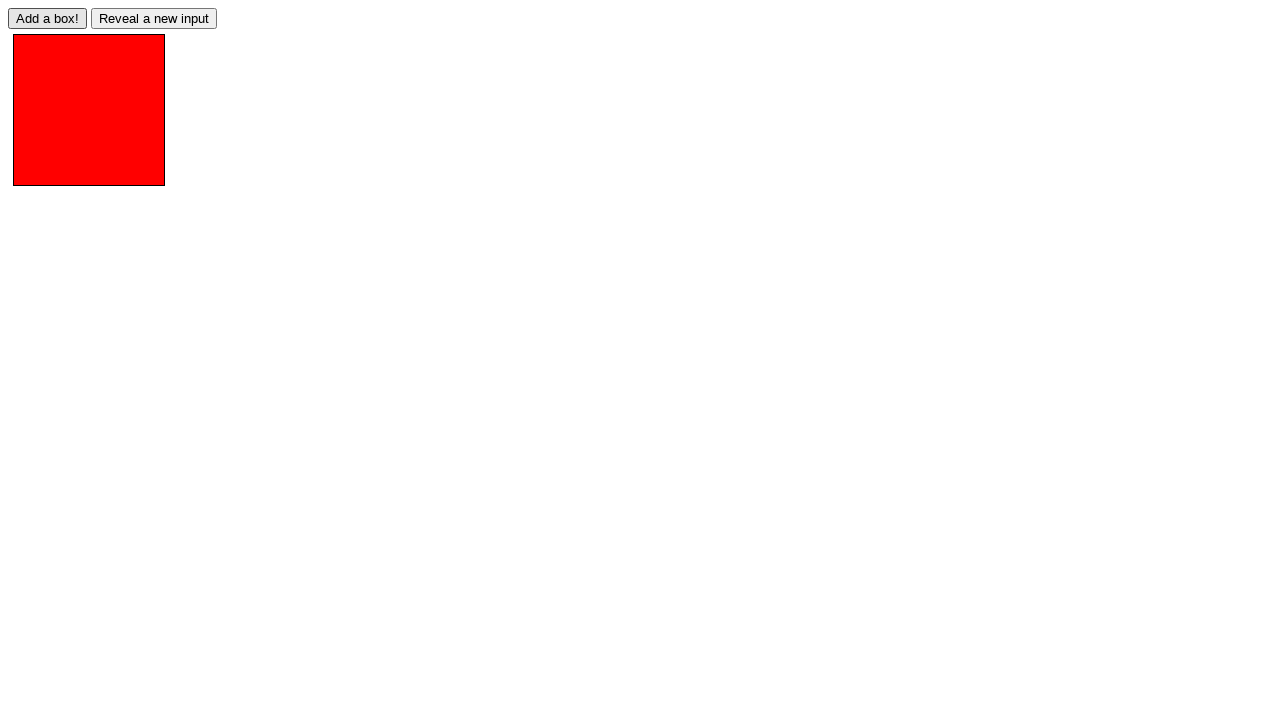

Located dynamically created element #box0
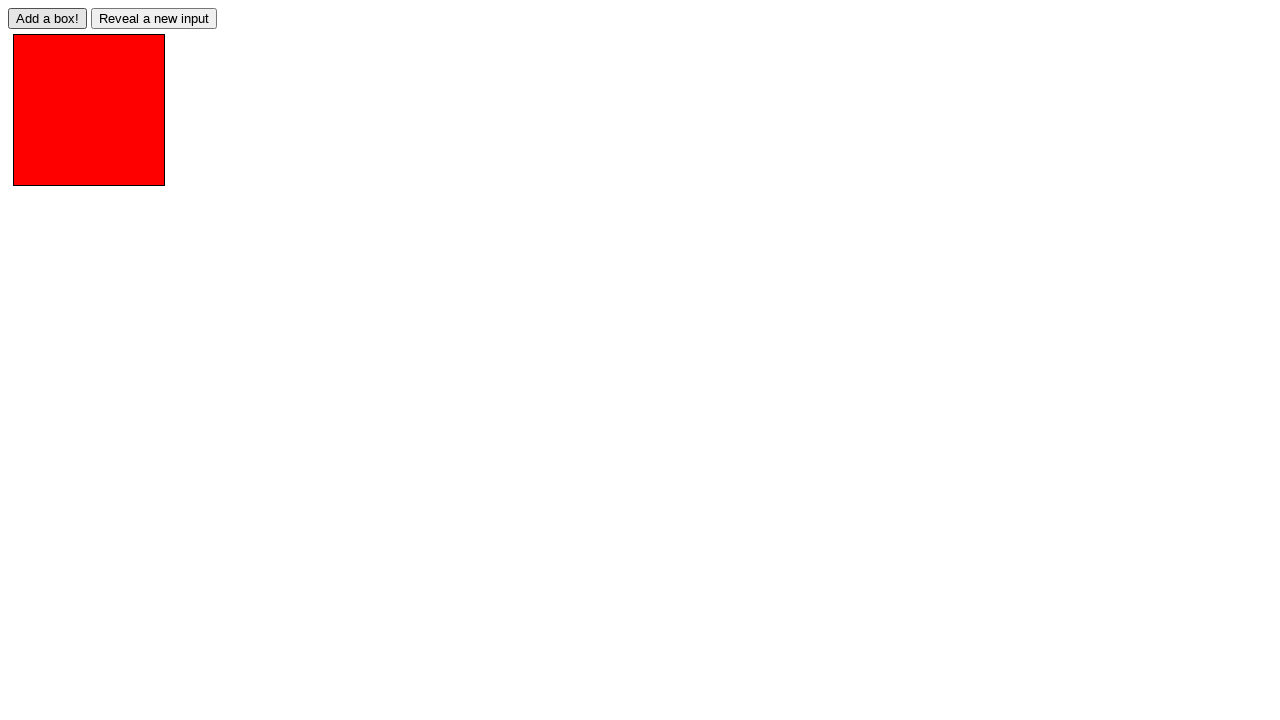

Verified element has 'redbox' class
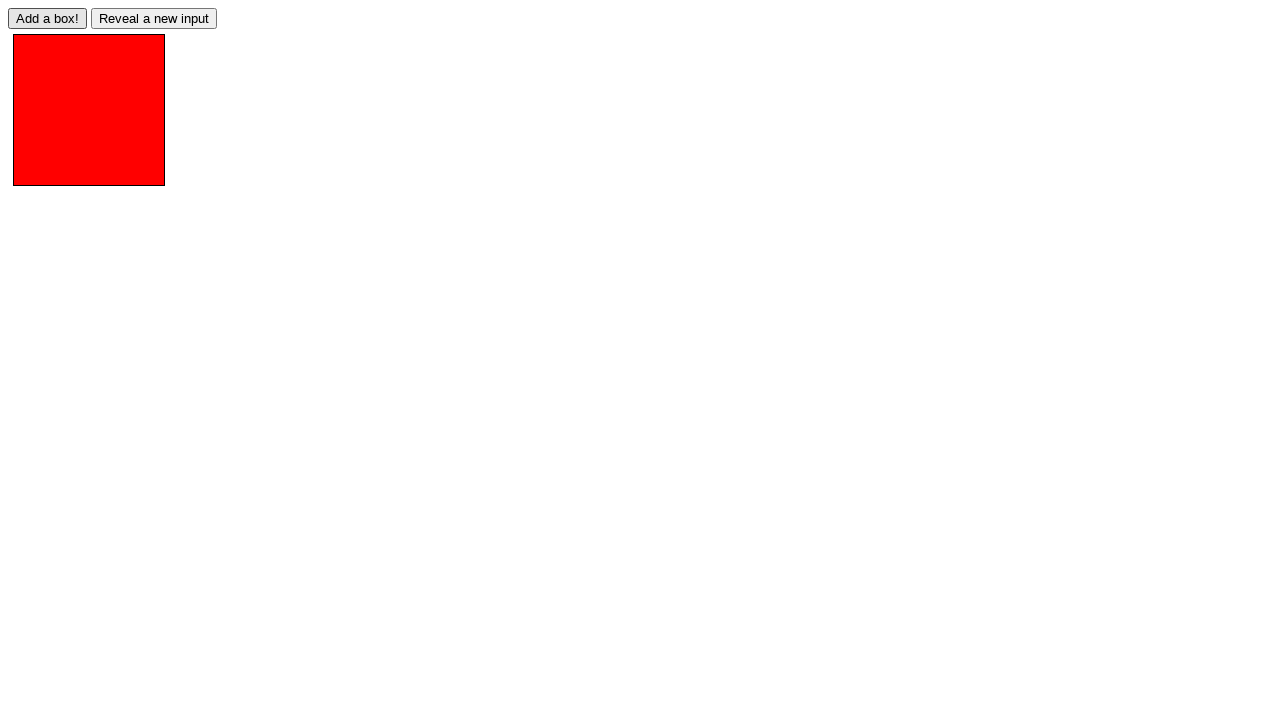

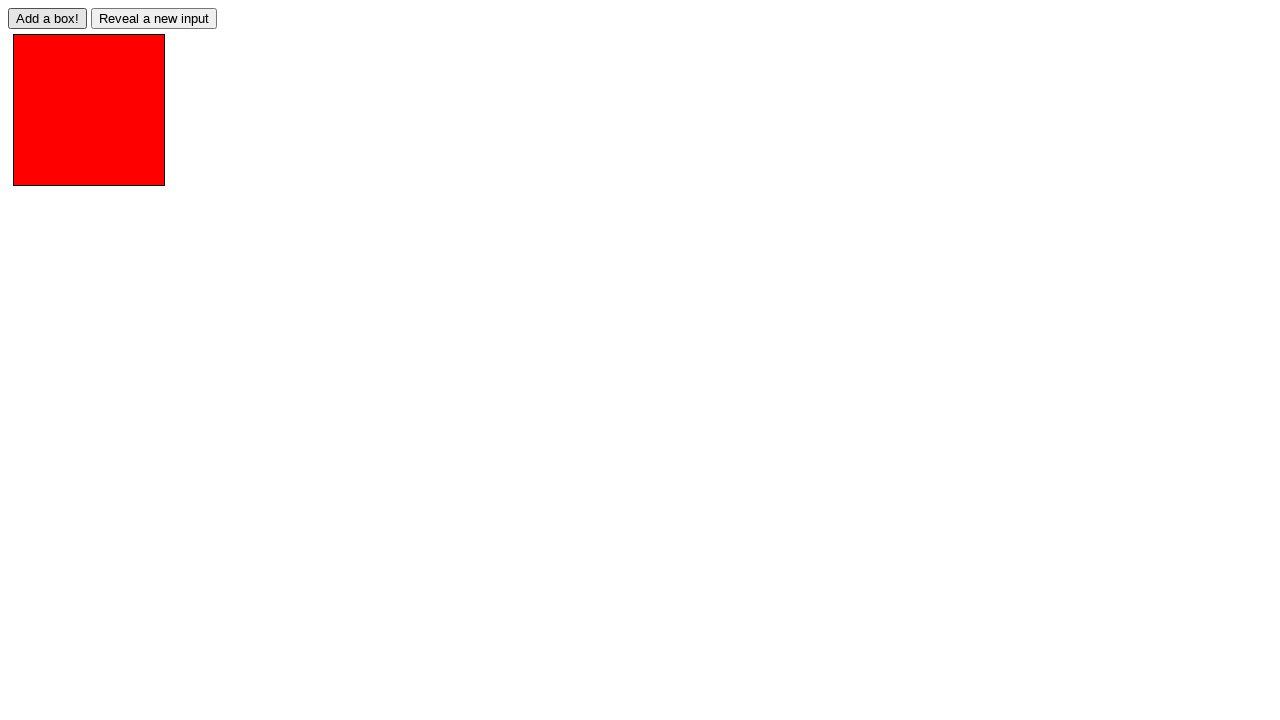